Tests context menu functionality by right-clicking on an element and handling the resulting alert popup

Starting URL: https://the-internet.herokuapp.com/

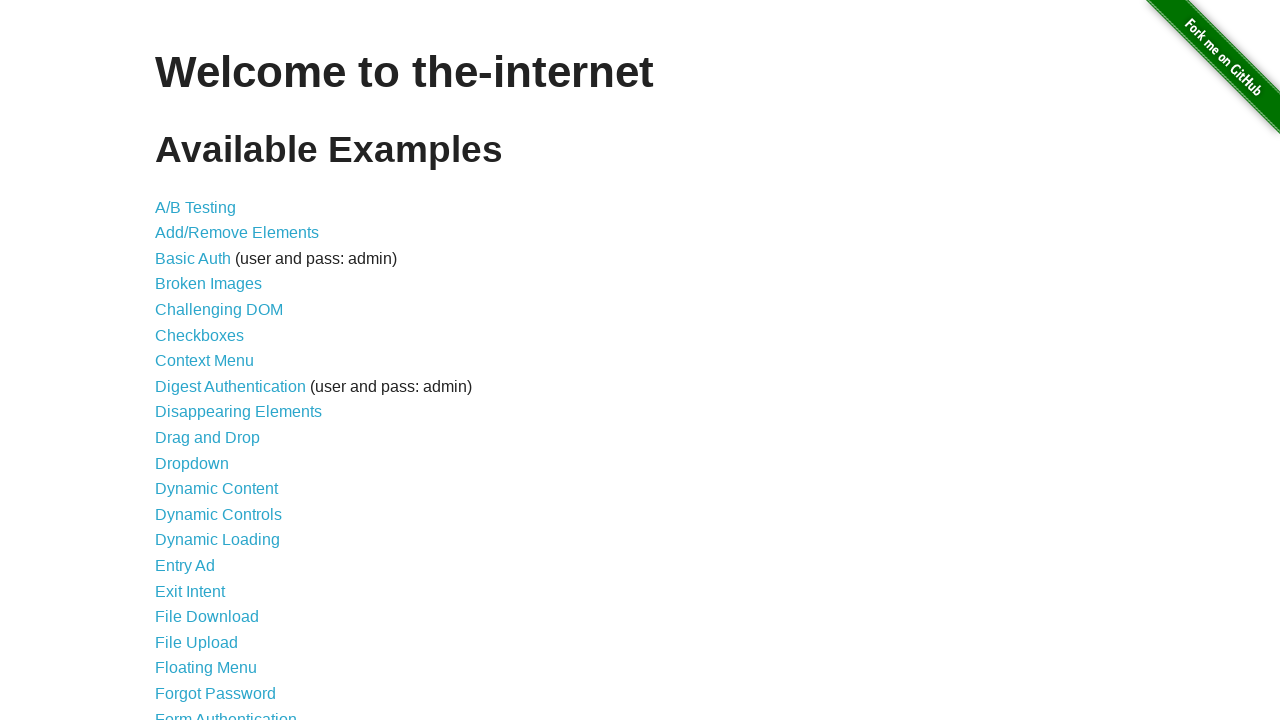

Clicked on Context Menu link at (204, 361) on text=Context Menu
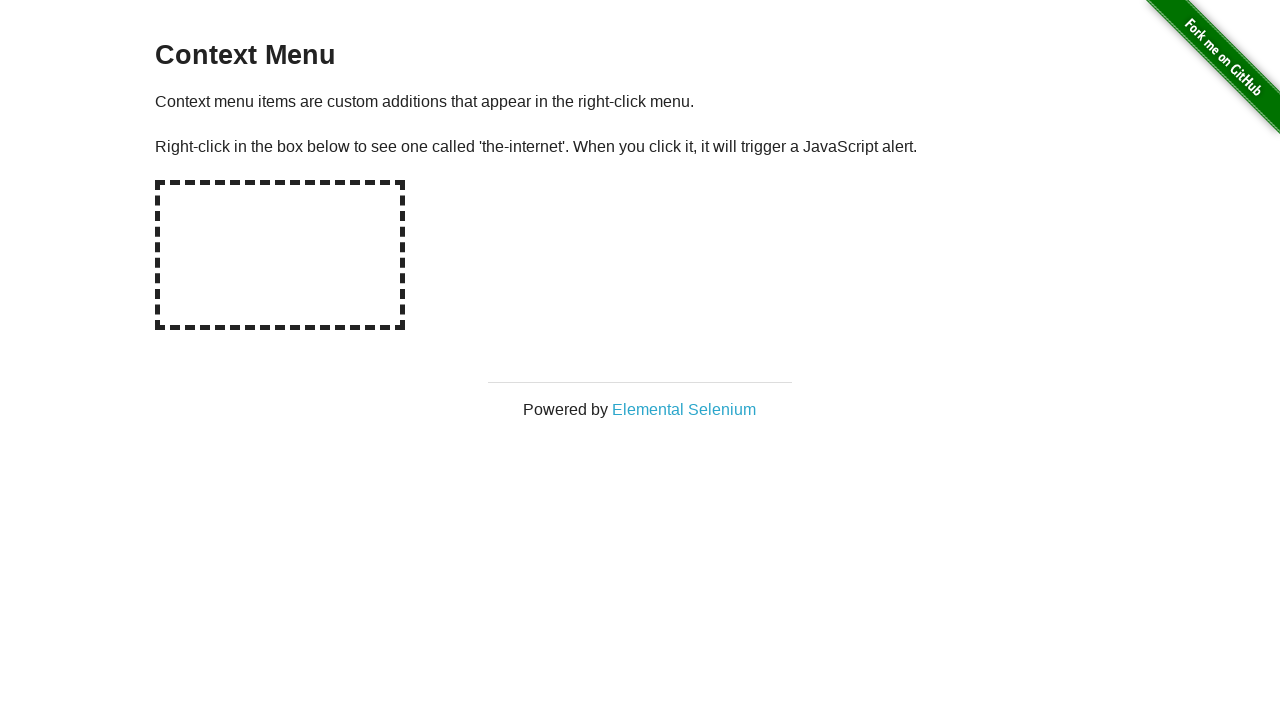

Context menu area (#hot-spot) became visible
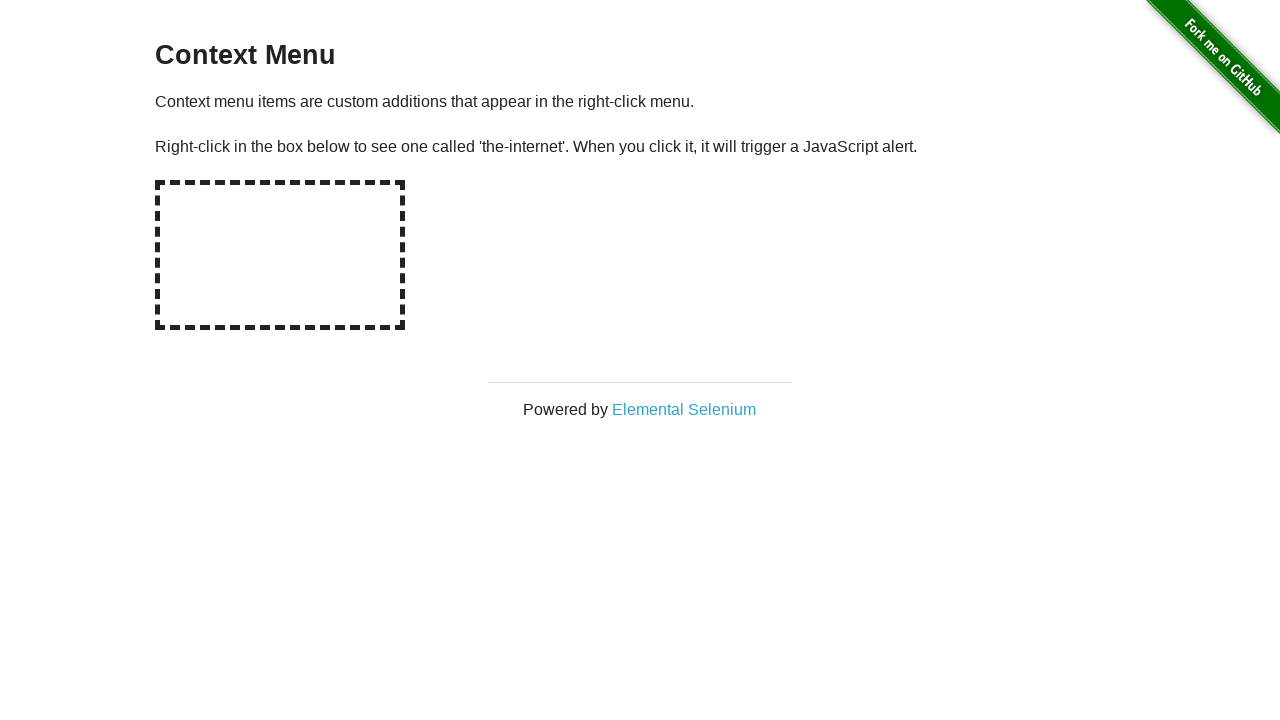

Located the element to right-click on (#hot-spot)
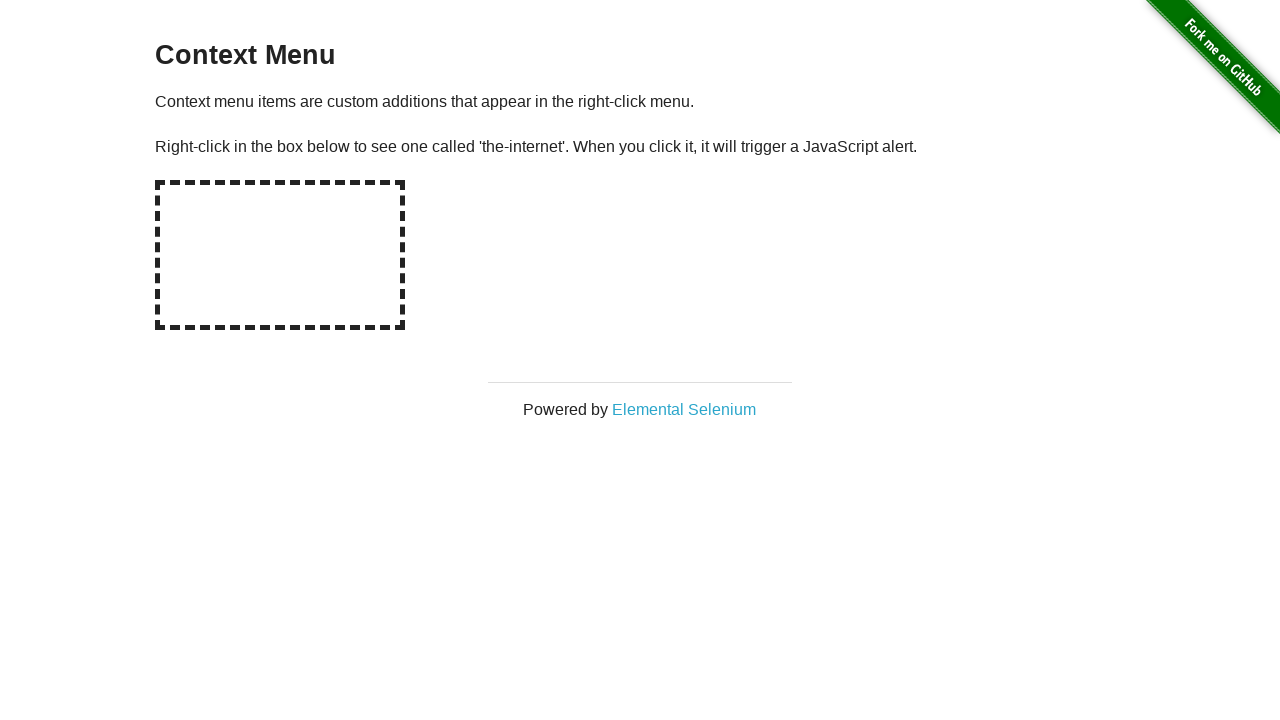

Right-clicked on the context menu element at (280, 255) on #hot-spot
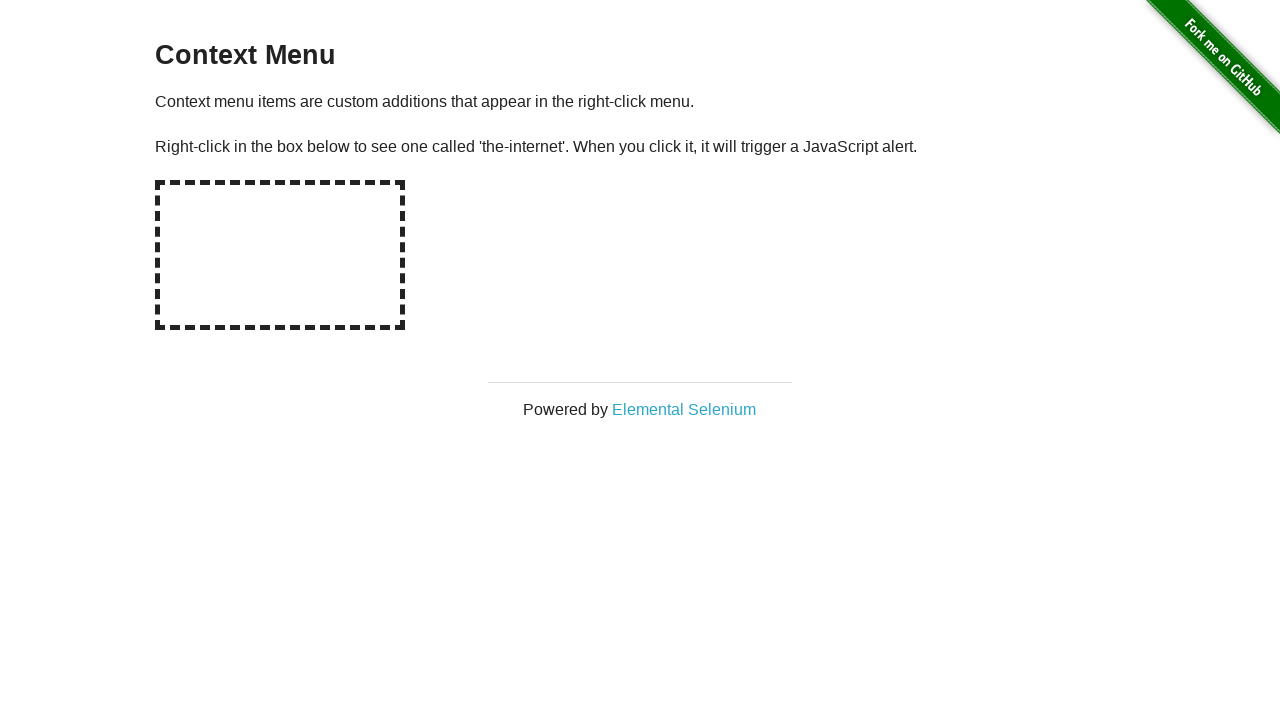

Set up dialog handler to accept alert popup
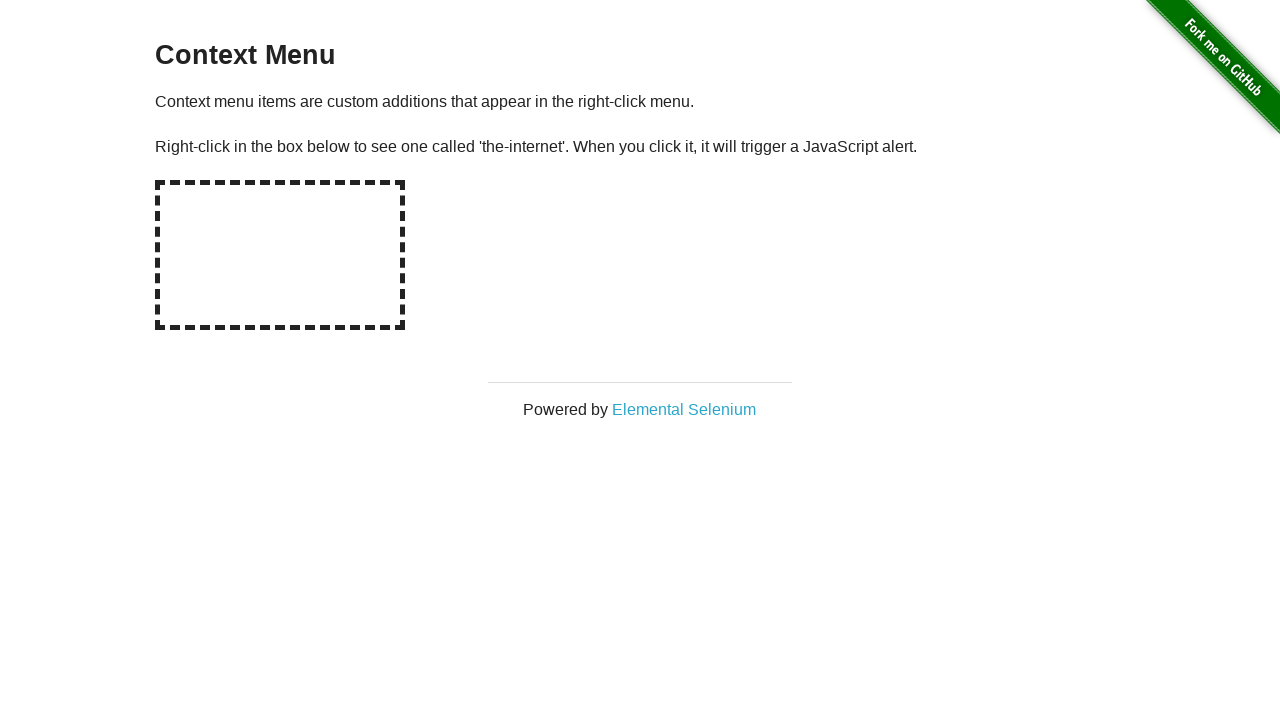

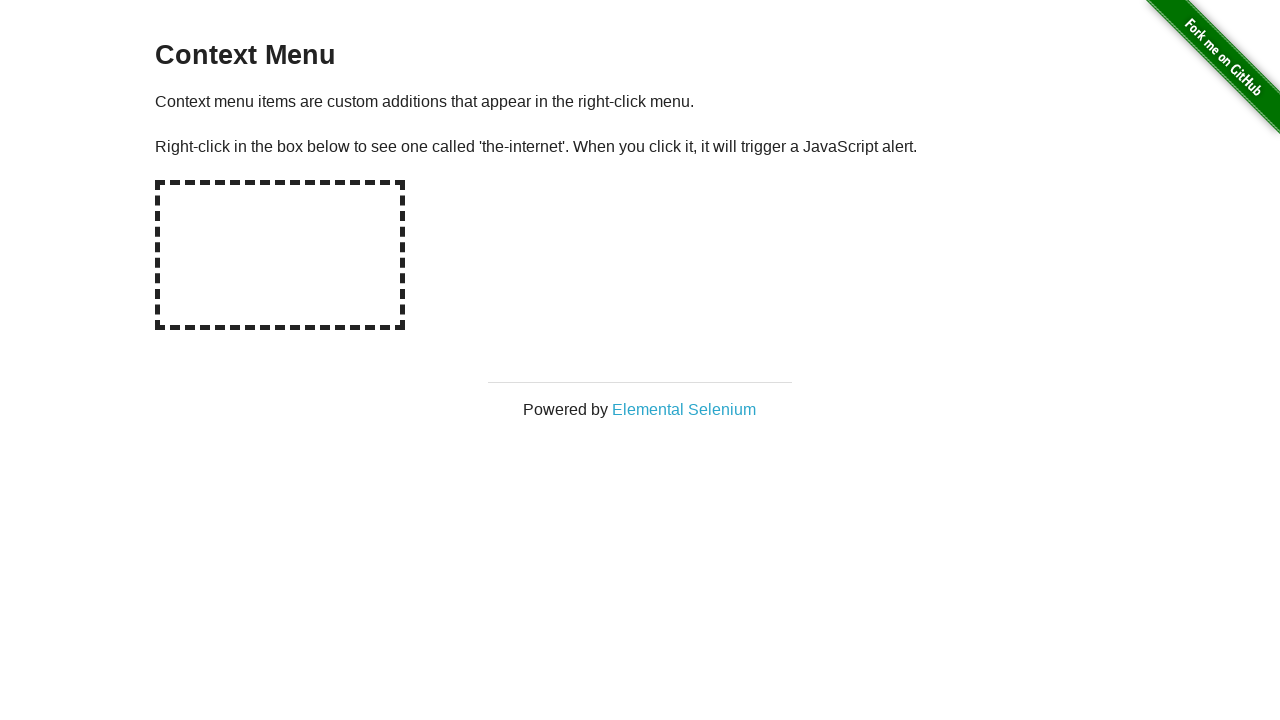